Tests clicking checkout navigation and verifying redirect to checkout page

Starting URL: https://webshop-agil-testautomatiserare.netlify.app

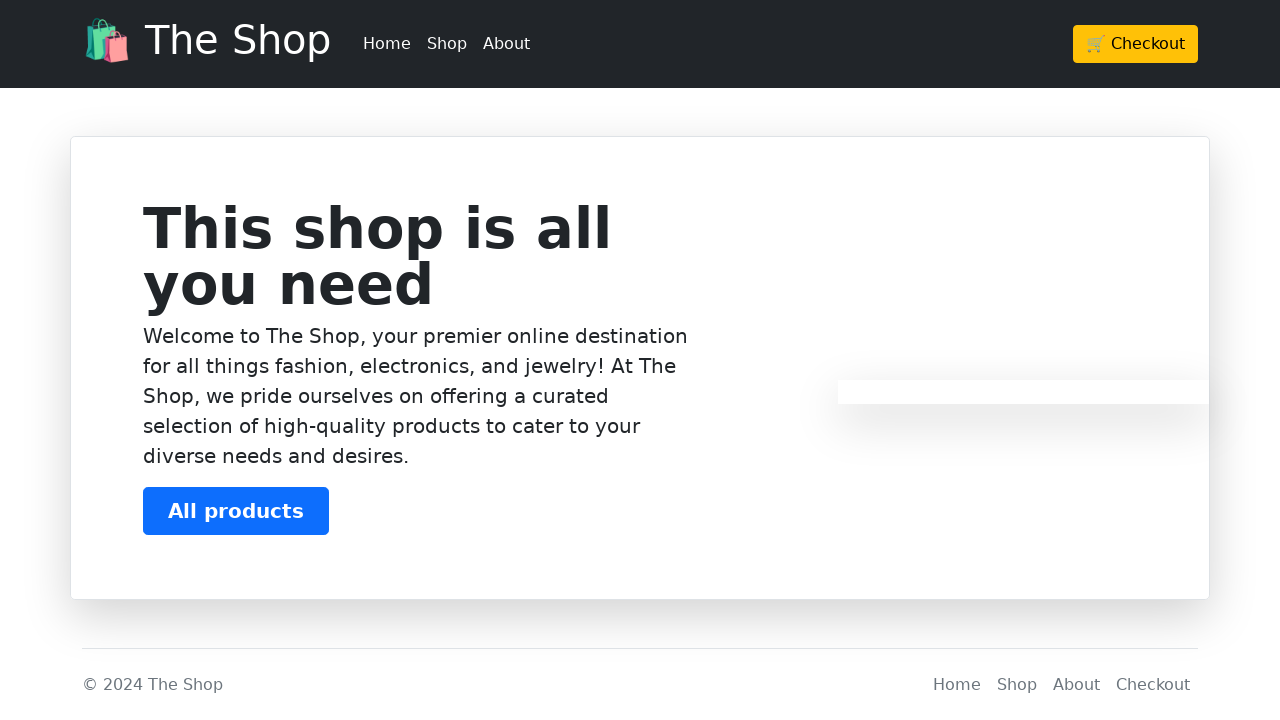

Waited for checkout navigation button to be visible in header
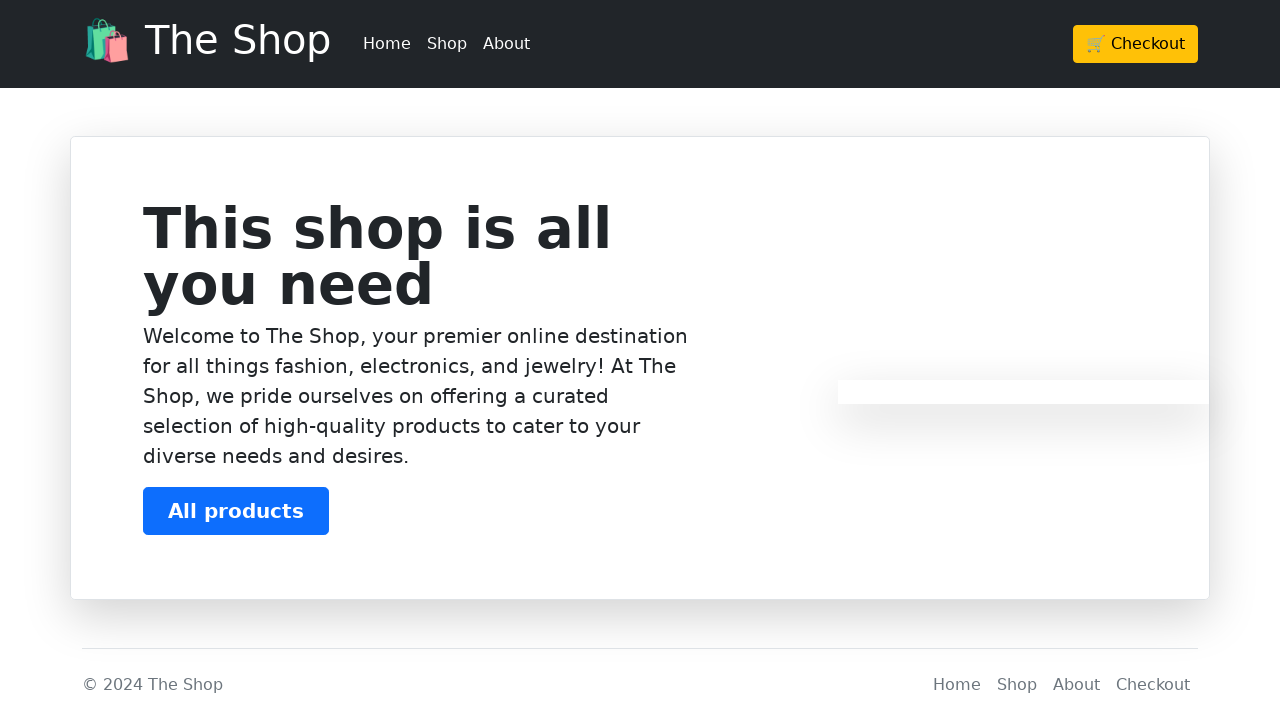

Clicked checkout navigation button in header at (1136, 44) on body header div div div a
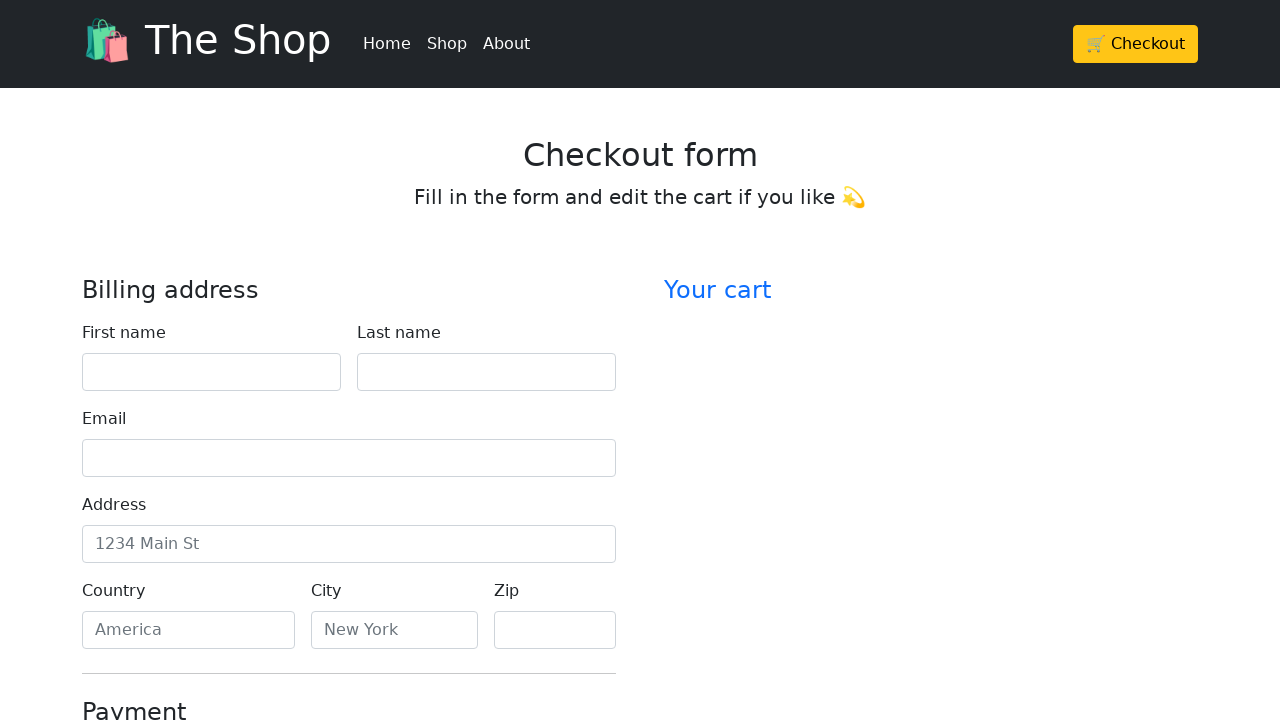

Verified successful navigation to checkout page
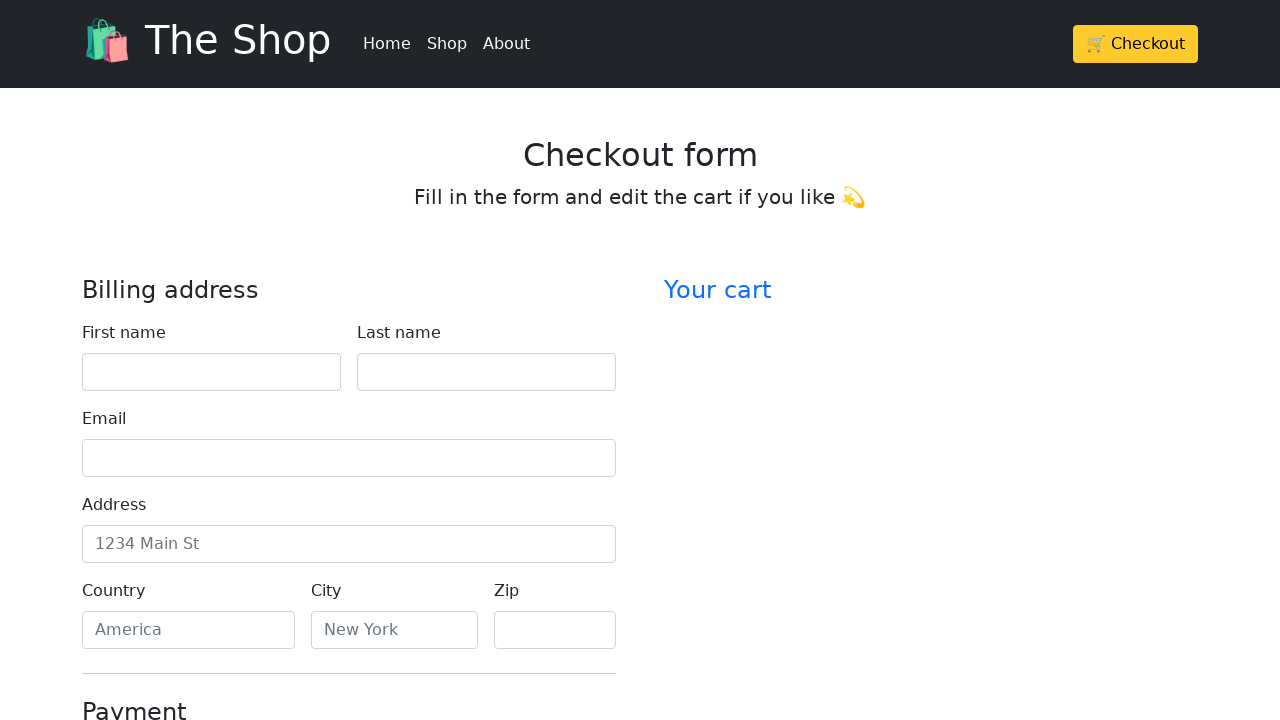

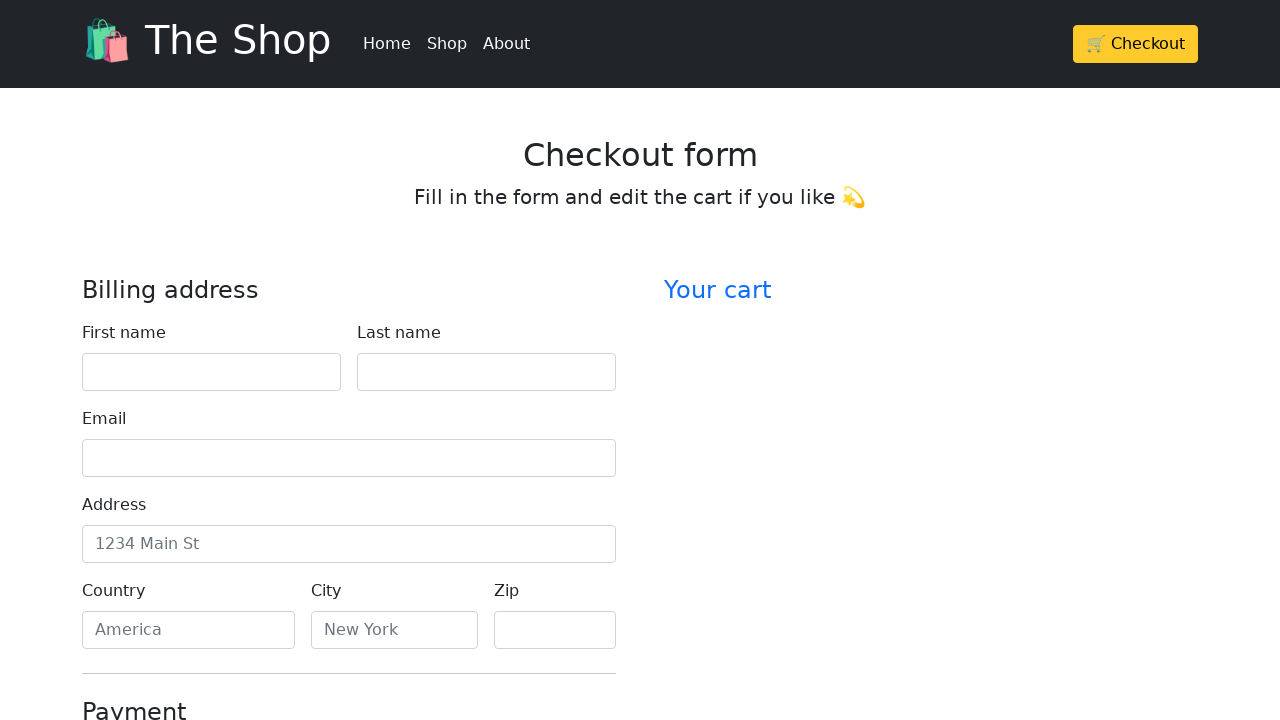